Tests that the toggle-all checkbox state updates when individual items are completed or cleared

Starting URL: https://demo.playwright.dev/todomvc

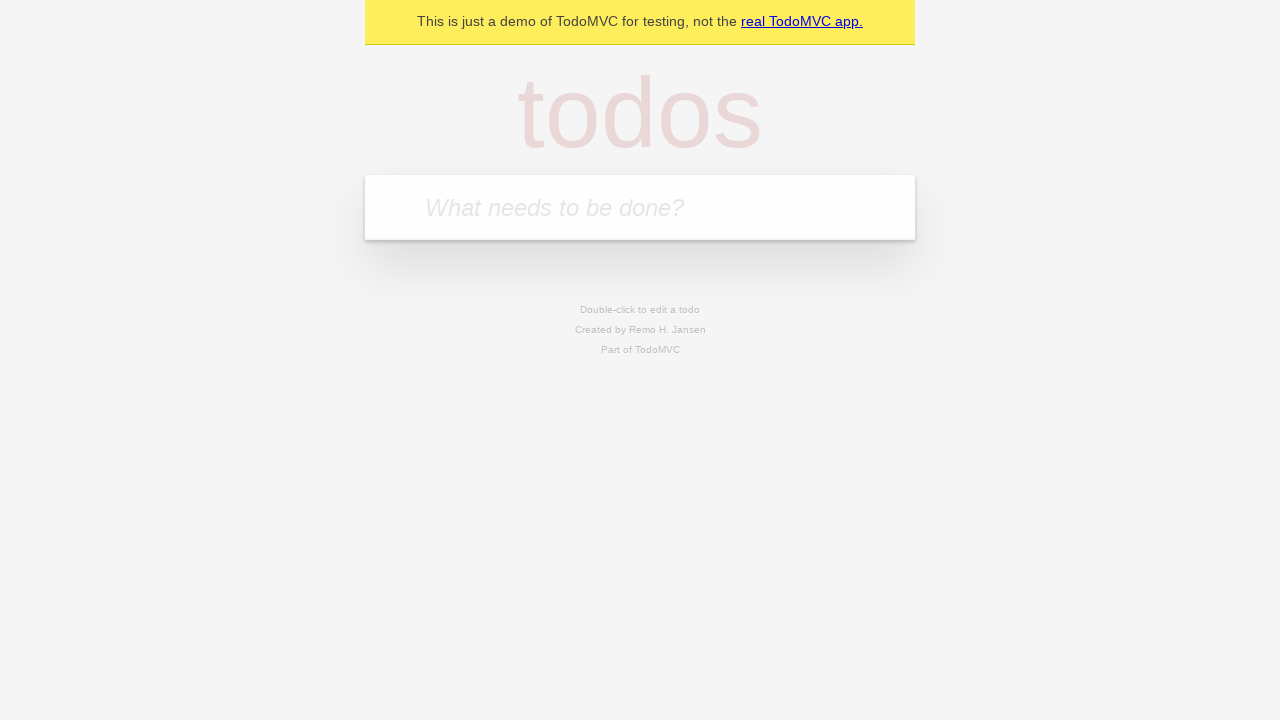

Filled input field with 'buy some cheese' on internal:attr=[placeholder="What needs to be done?"i]
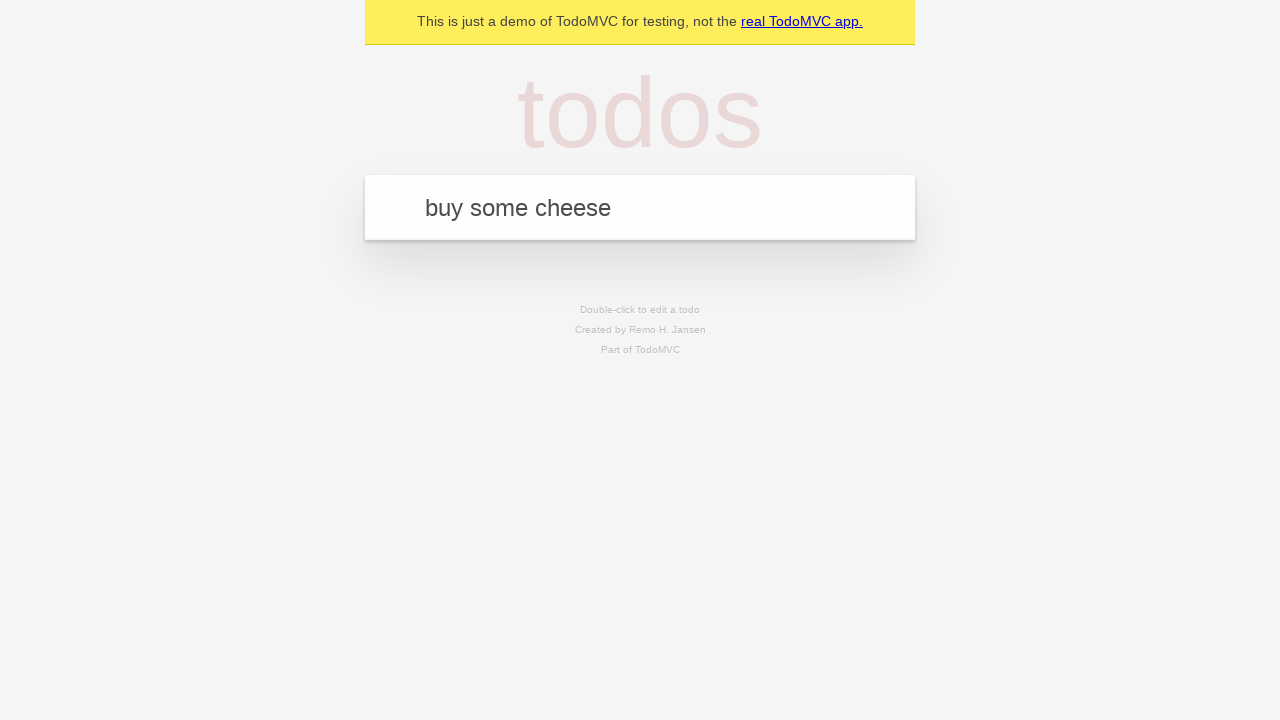

Pressed Enter to add first todo item on internal:attr=[placeholder="What needs to be done?"i]
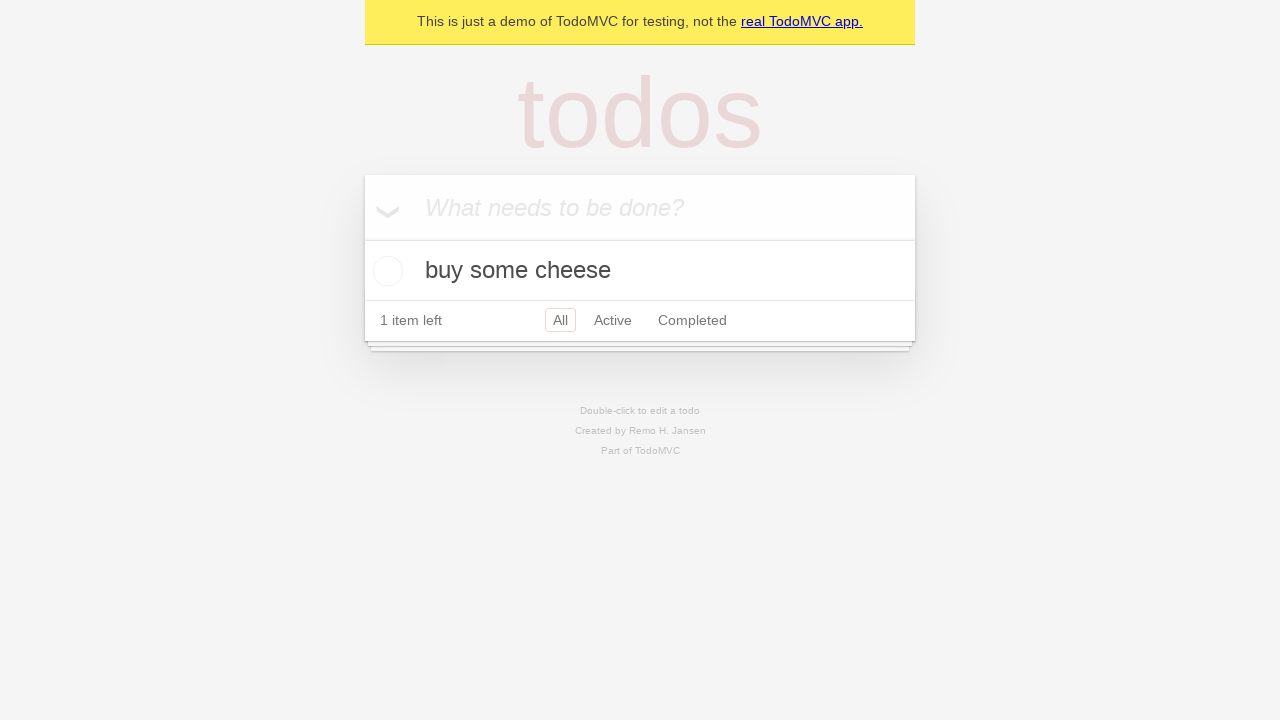

Filled input field with 'feed the cat' on internal:attr=[placeholder="What needs to be done?"i]
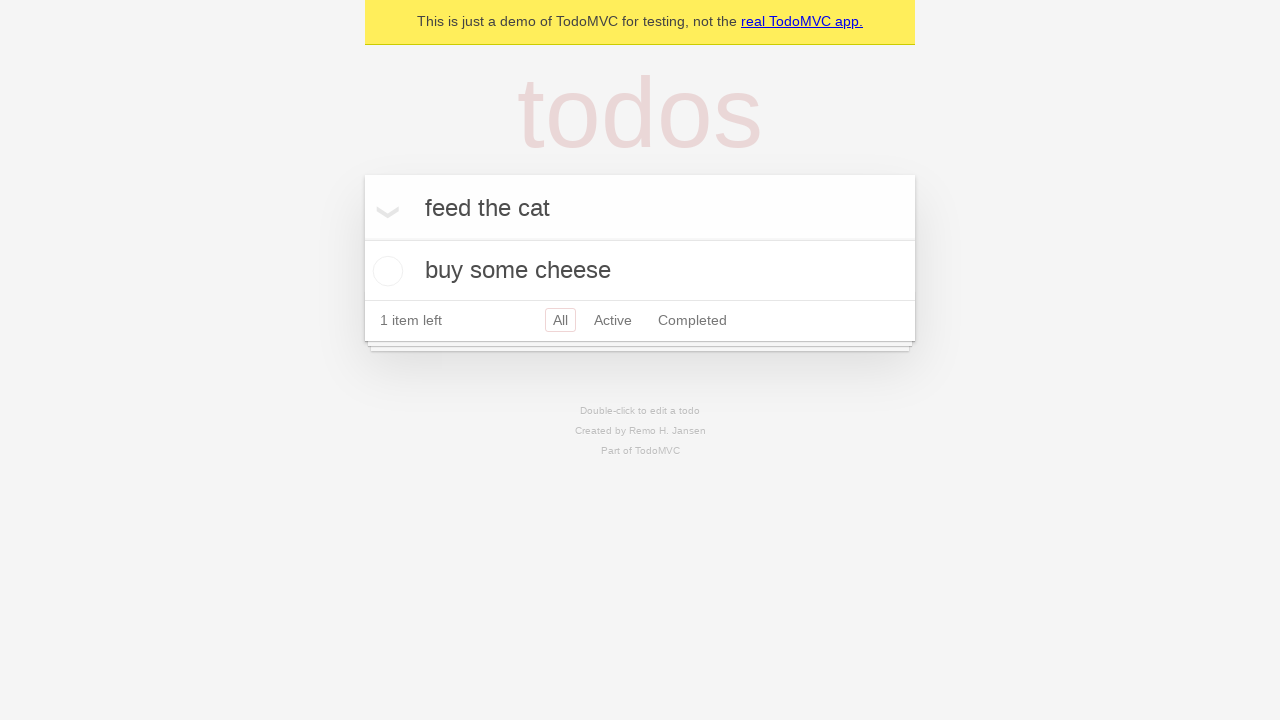

Pressed Enter to add second todo item on internal:attr=[placeholder="What needs to be done?"i]
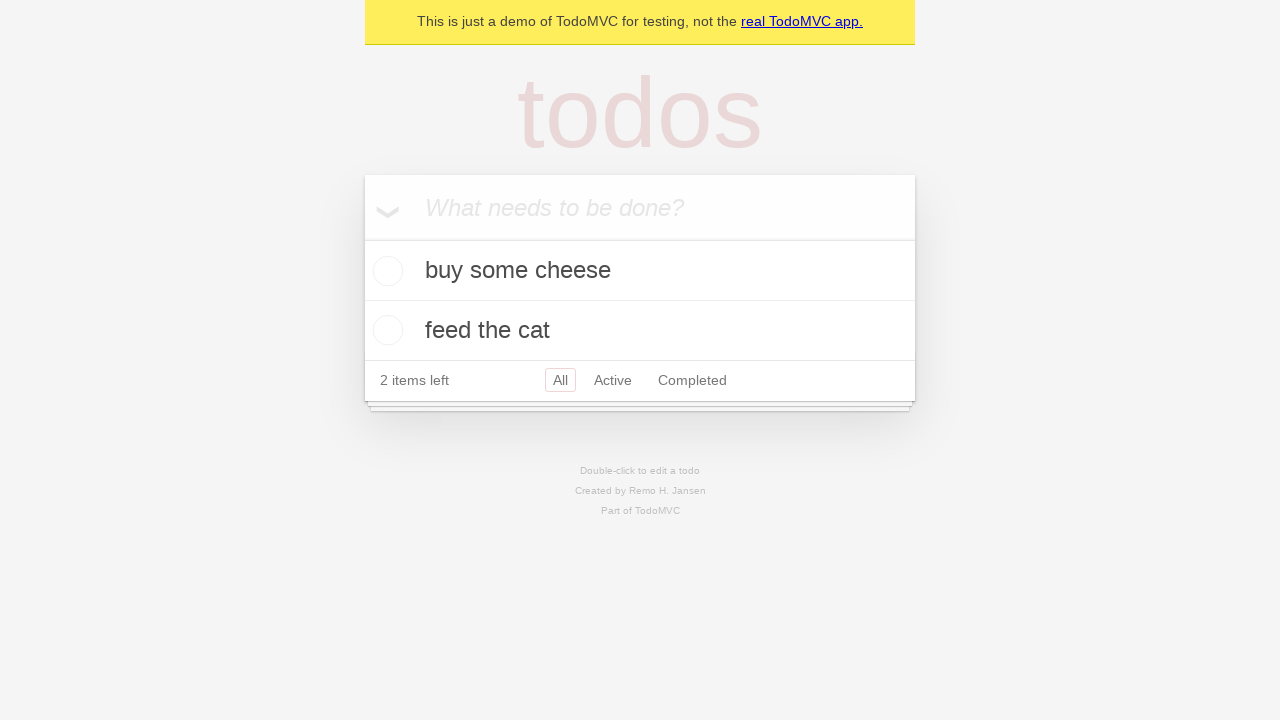

Filled input field with 'book a doctors appointment' on internal:attr=[placeholder="What needs to be done?"i]
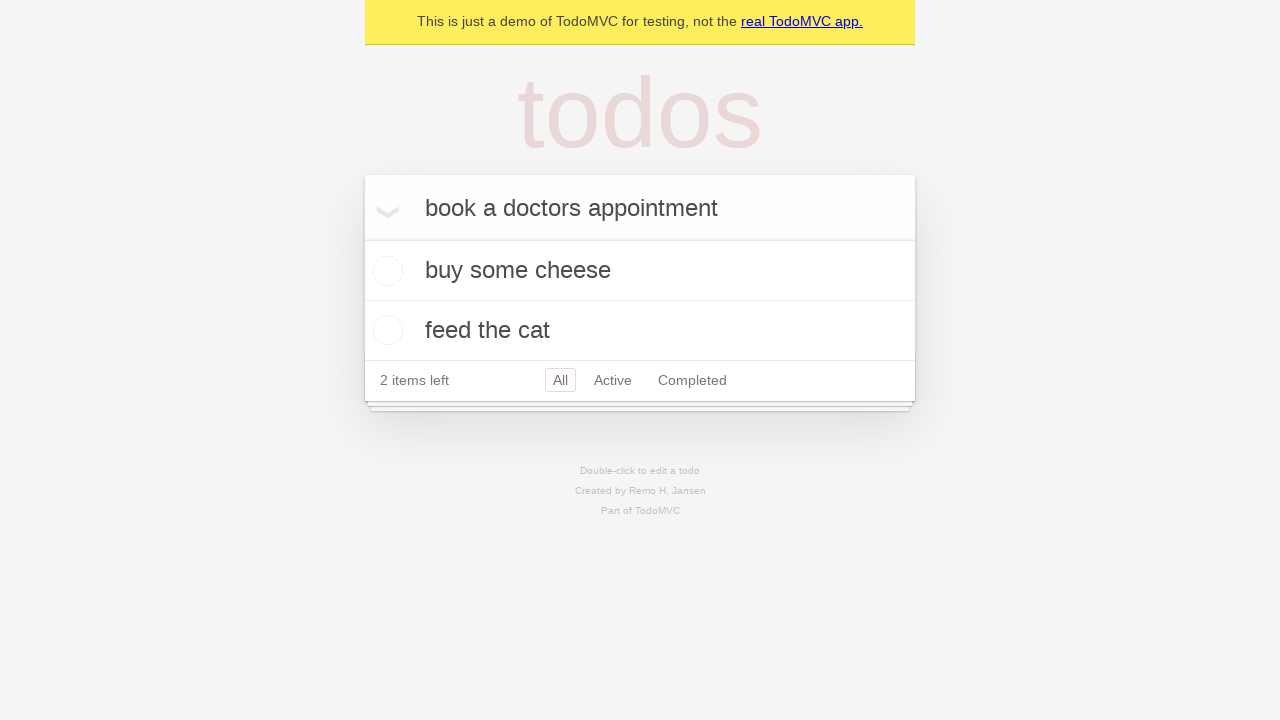

Pressed Enter to add third todo item on internal:attr=[placeholder="What needs to be done?"i]
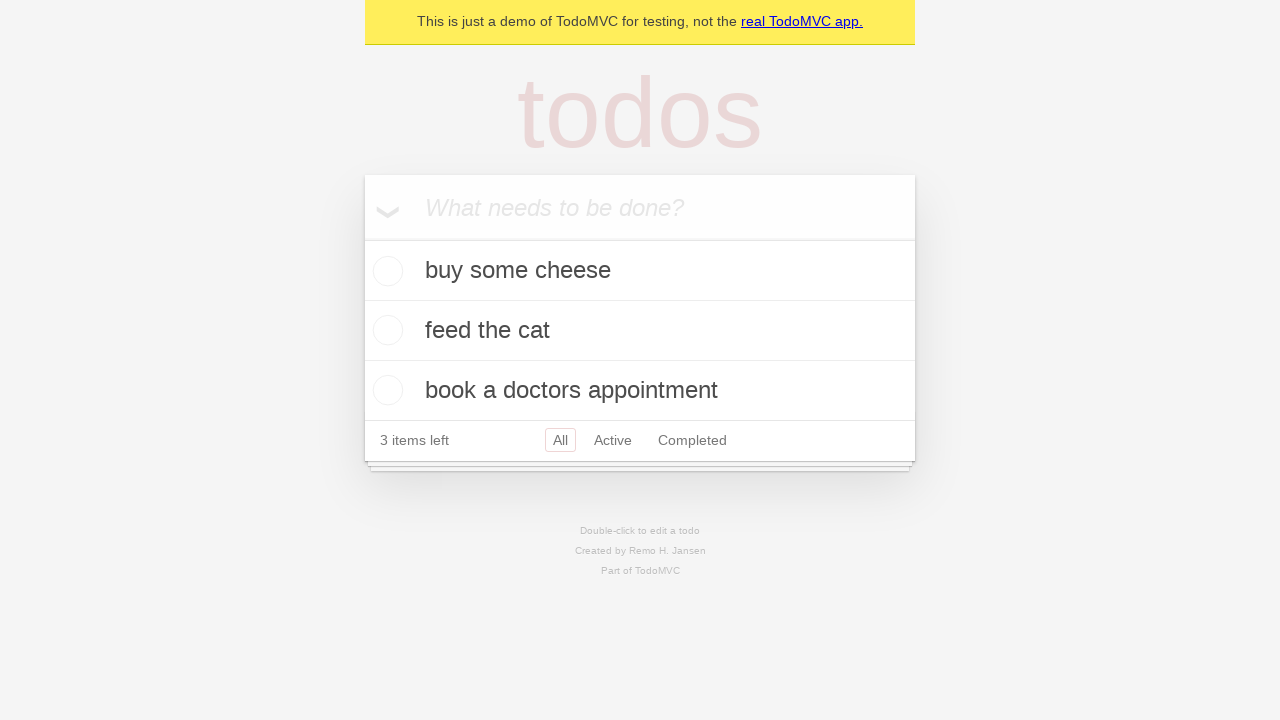

Checked the 'Mark all as complete' toggle checkbox at (362, 238) on internal:label="Mark all as complete"i
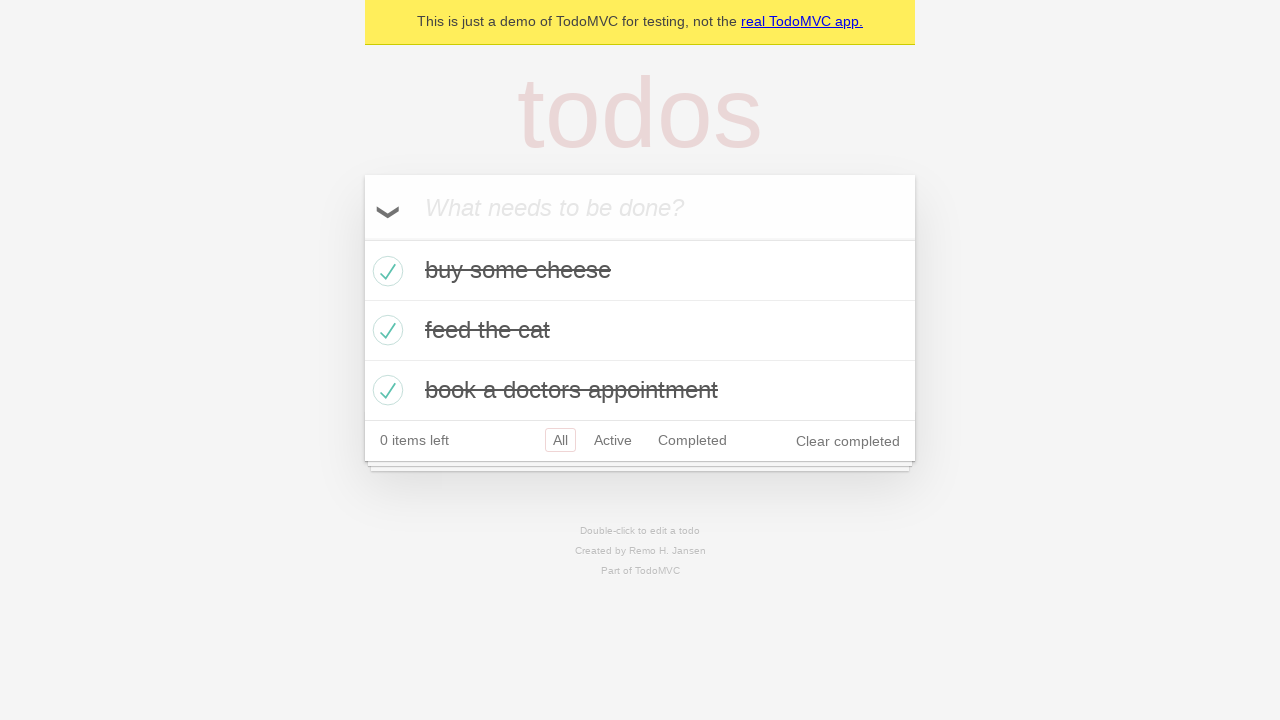

Unchecked the first todo item checkbox at (385, 271) on internal:testid=[data-testid="todo-item"s] >> nth=0 >> internal:role=checkbox
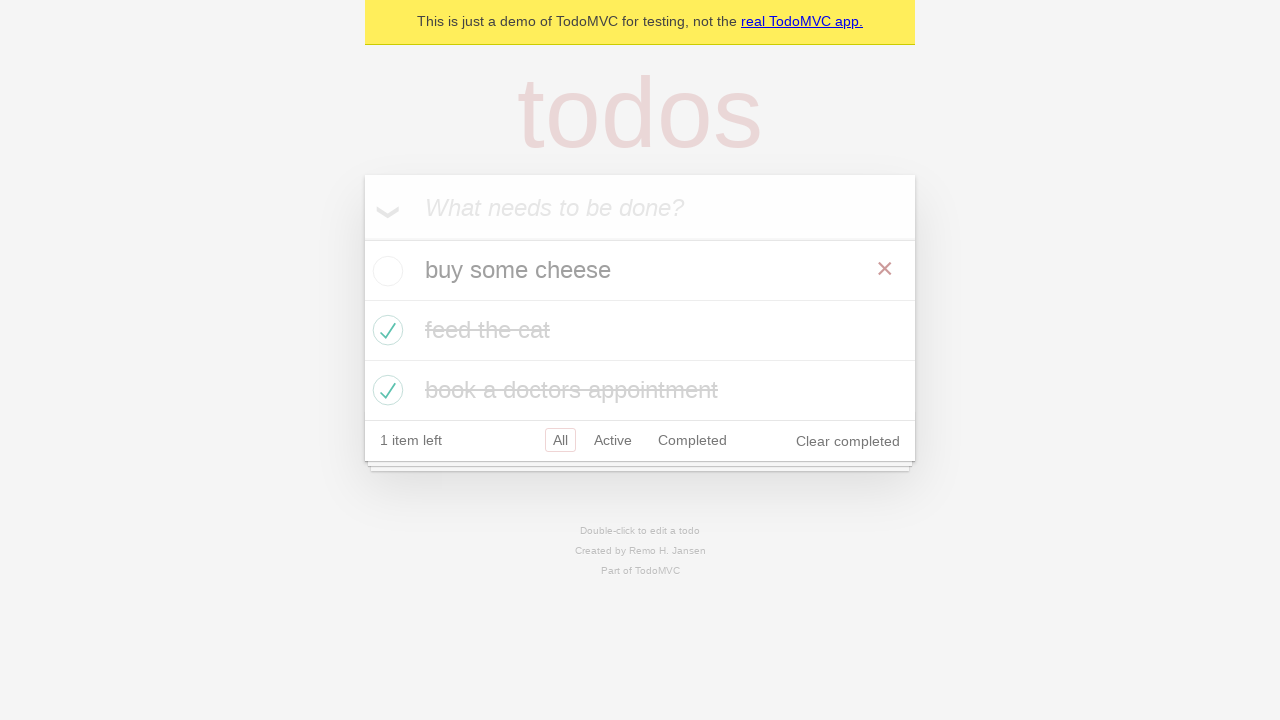

Checked the first todo item checkbox again at (385, 271) on internal:testid=[data-testid="todo-item"s] >> nth=0 >> internal:role=checkbox
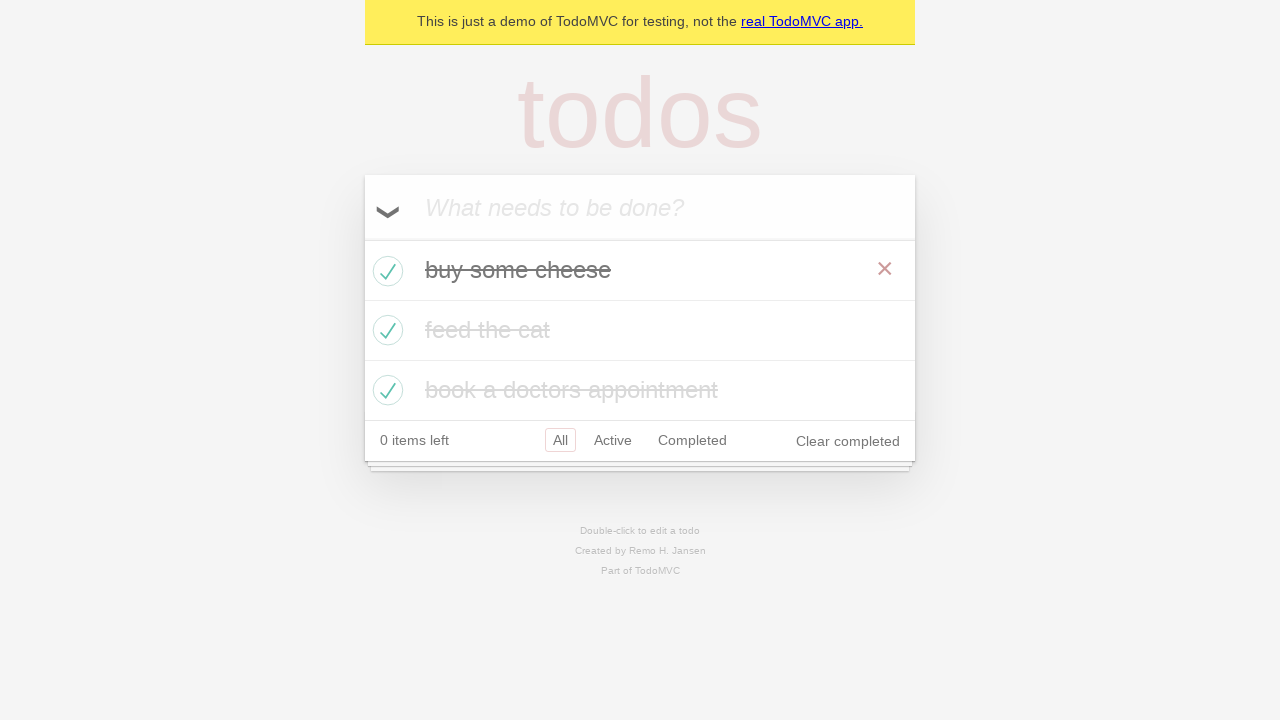

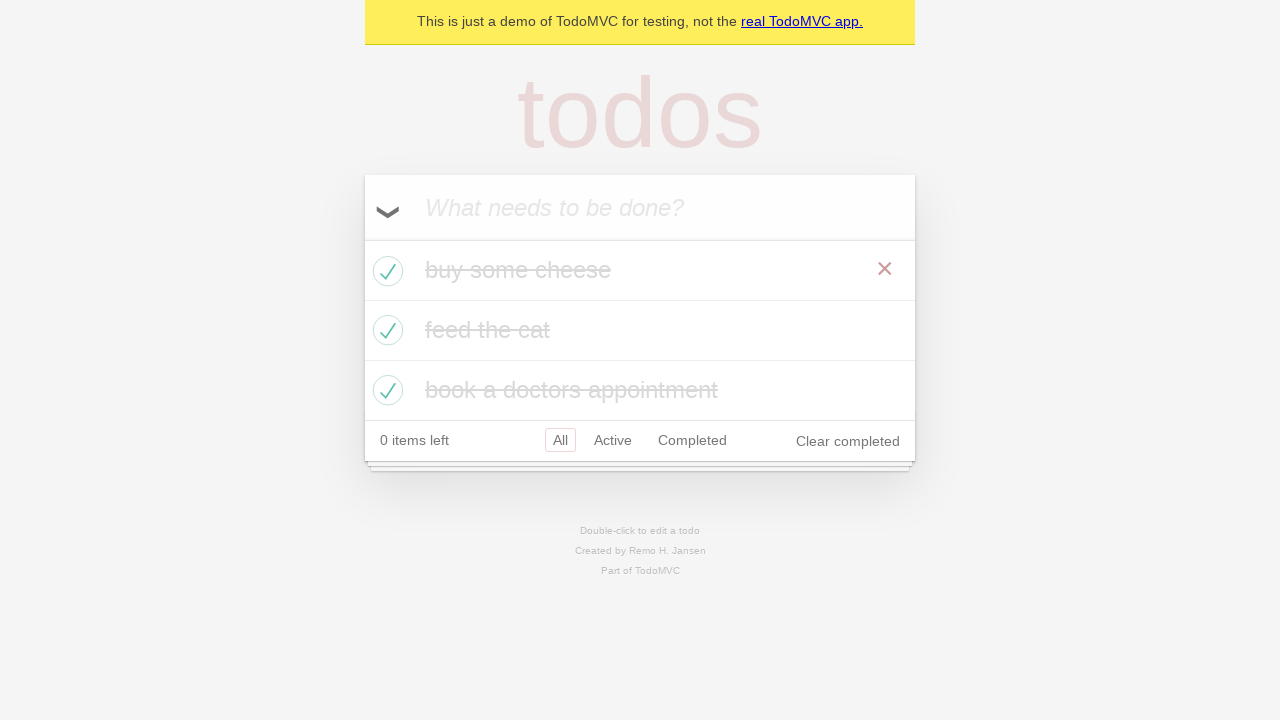